Tests a country dropdown by accessing the dropdown element and verifying the available options are loaded

Starting URL: https://phppot.com/demo/jquery-dependent-dropdown-list-countries-and-states/

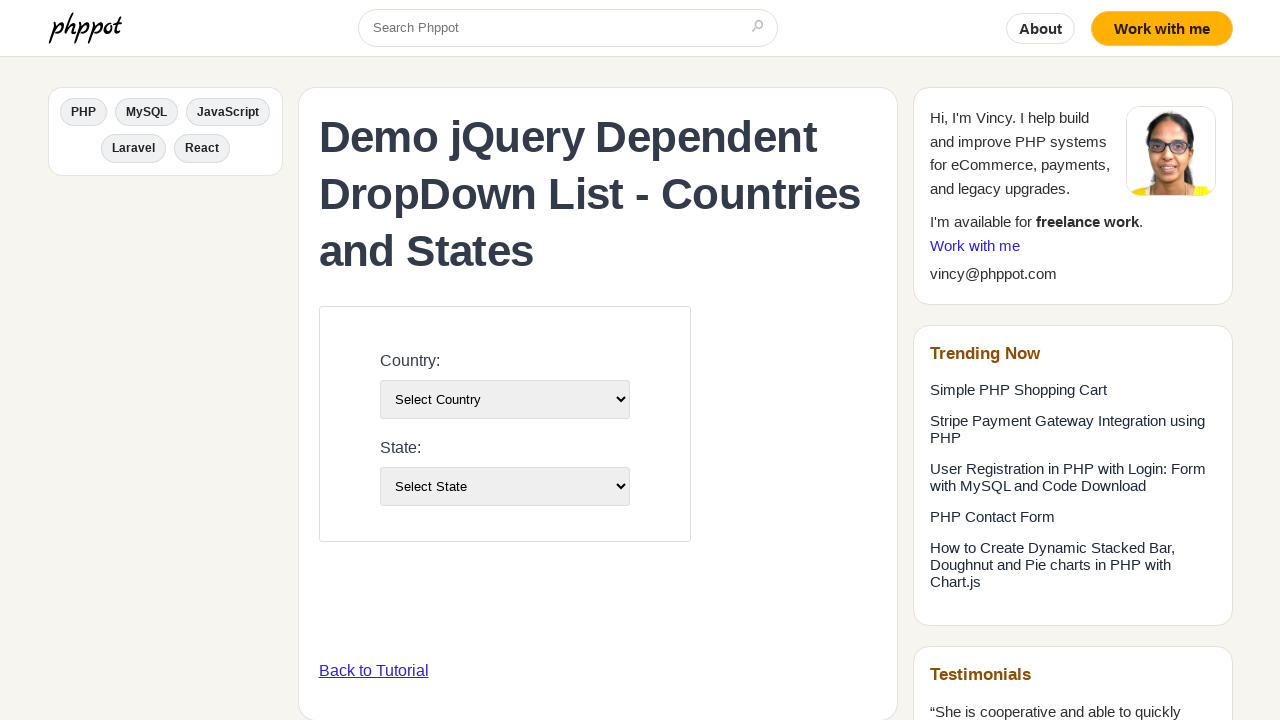

Waited for country dropdown to load
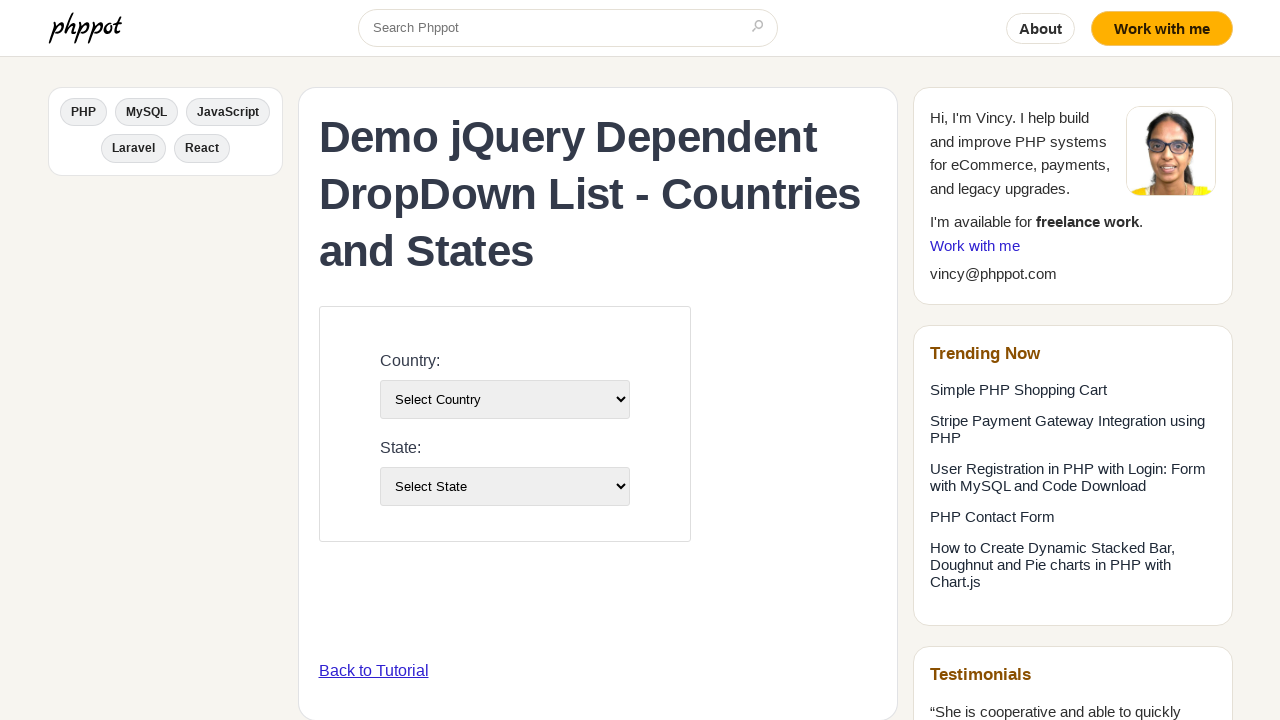

Selected USA from country dropdown on #country-list
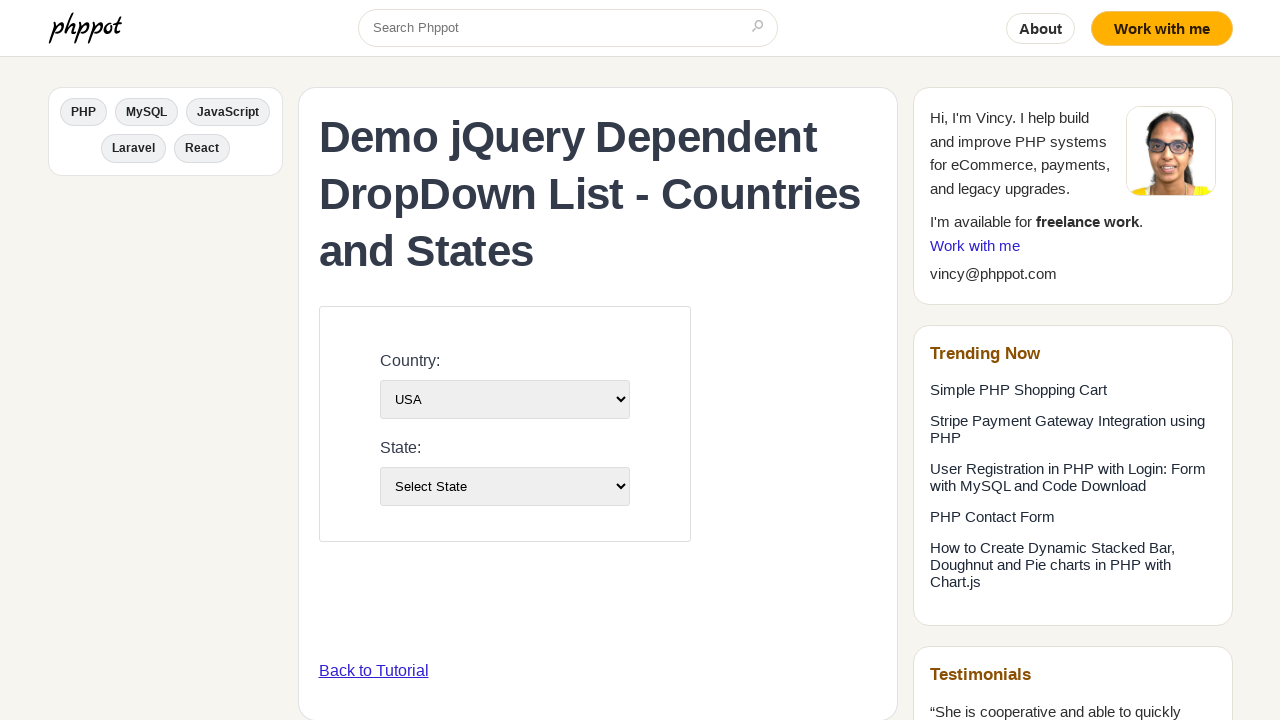

Waited 500ms for state dropdown to update
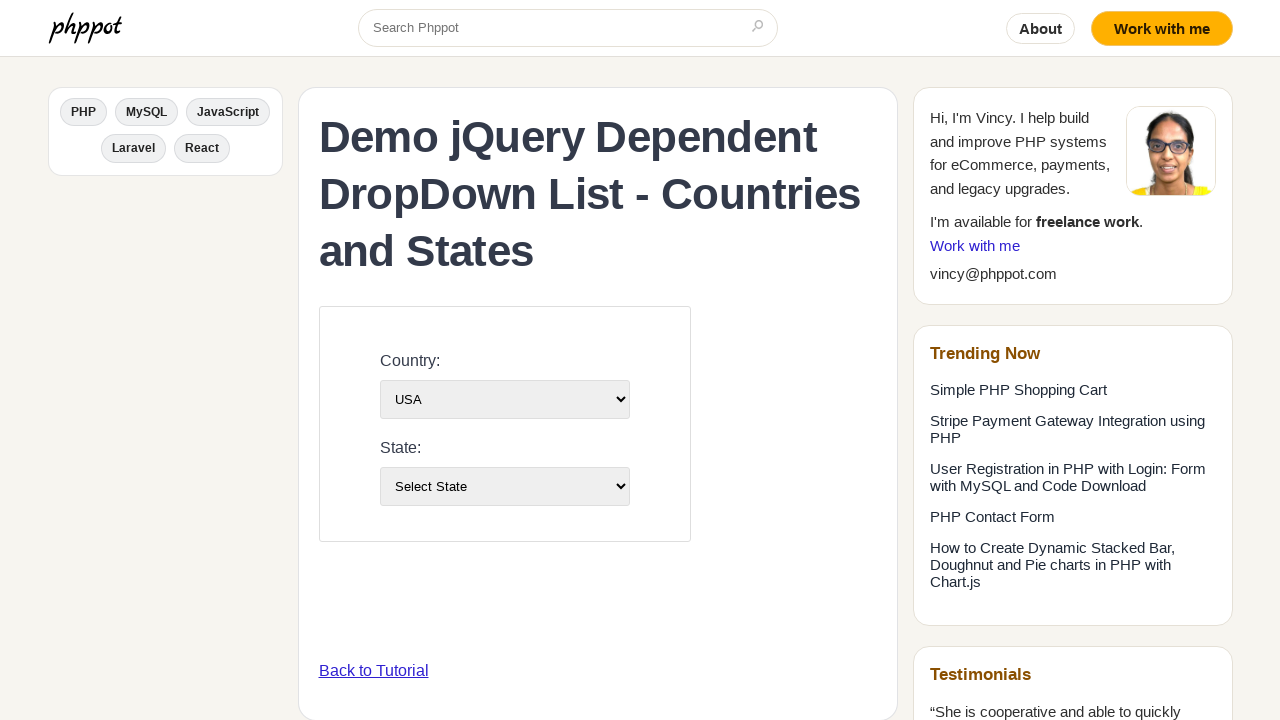

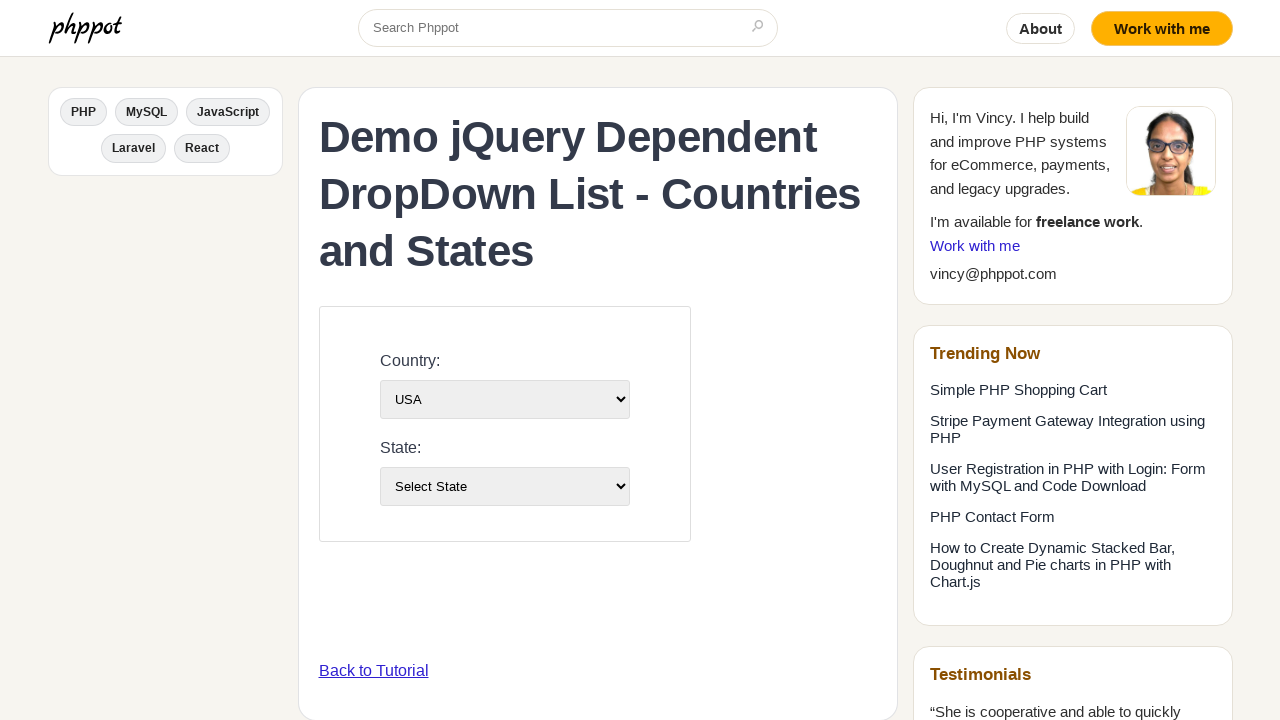